Tests that clicking on the W3Schools logo does not change the URL (stays on homepage)

Starting URL: https://www.w3schools.com/

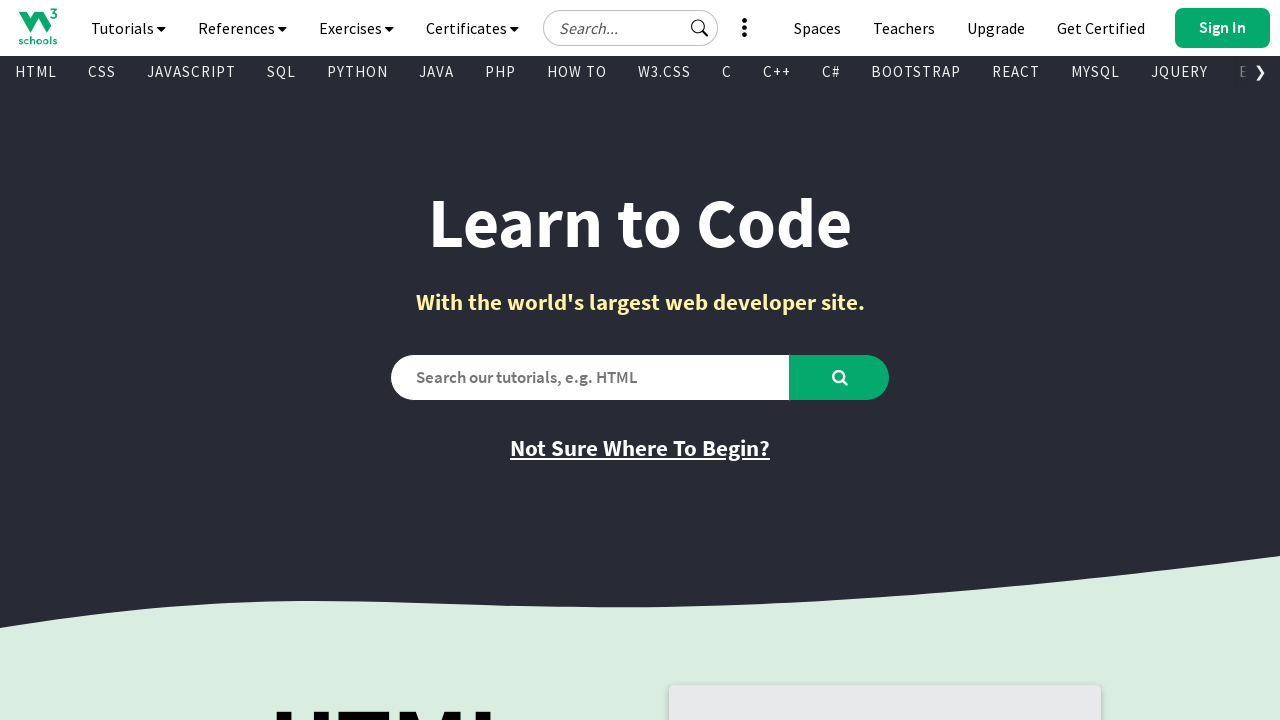

Clicked on the W3Schools logo at (234, 361) on xpath=//i[@class='fa fa-logo']
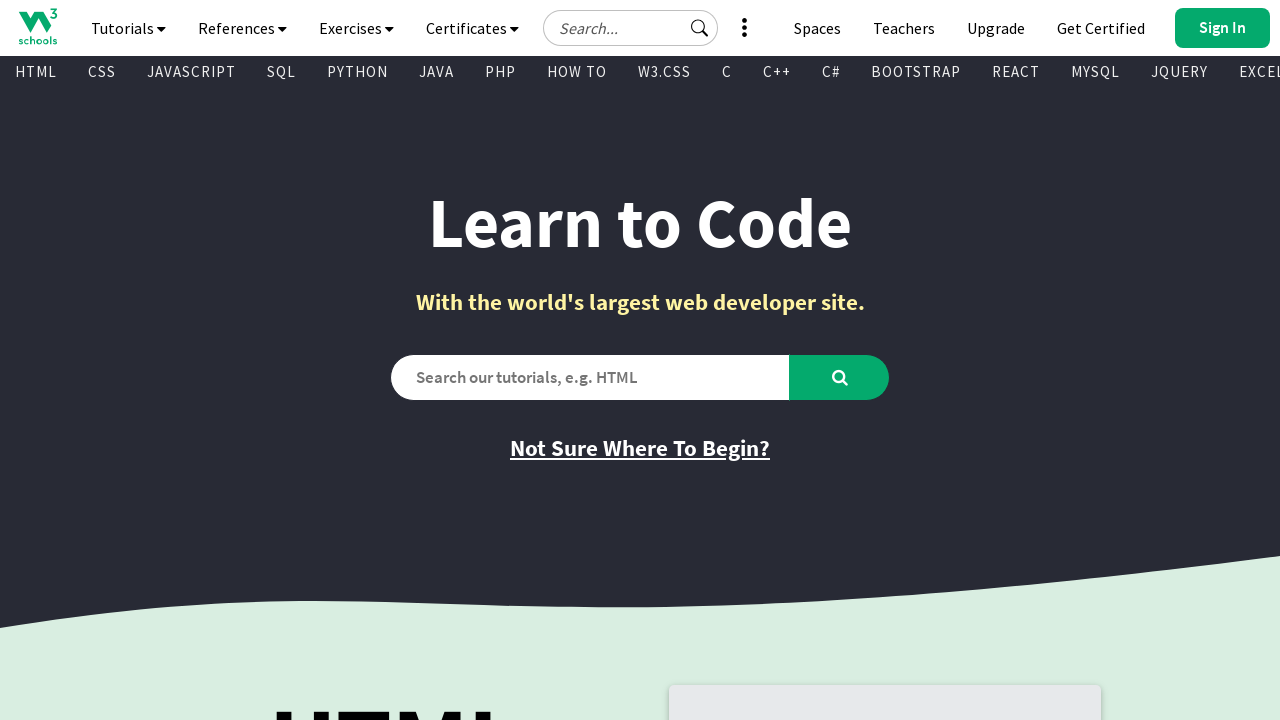

Verified that URL remained on W3Schools homepage
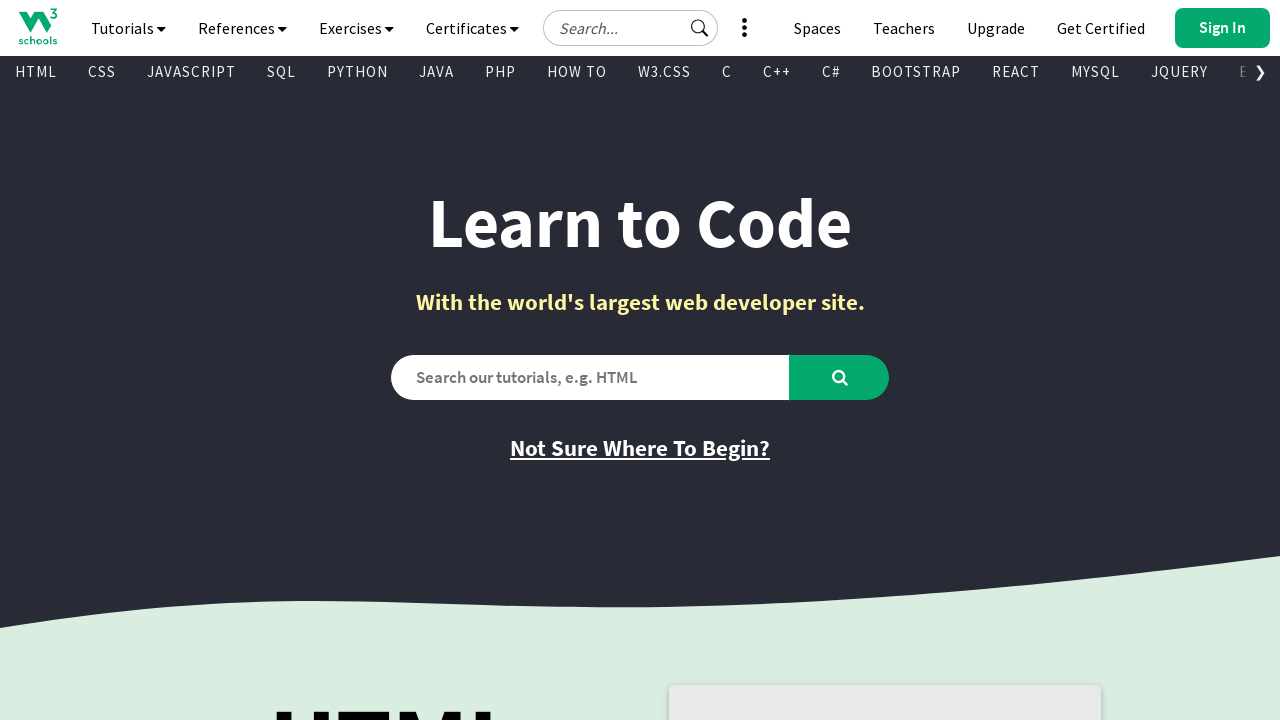

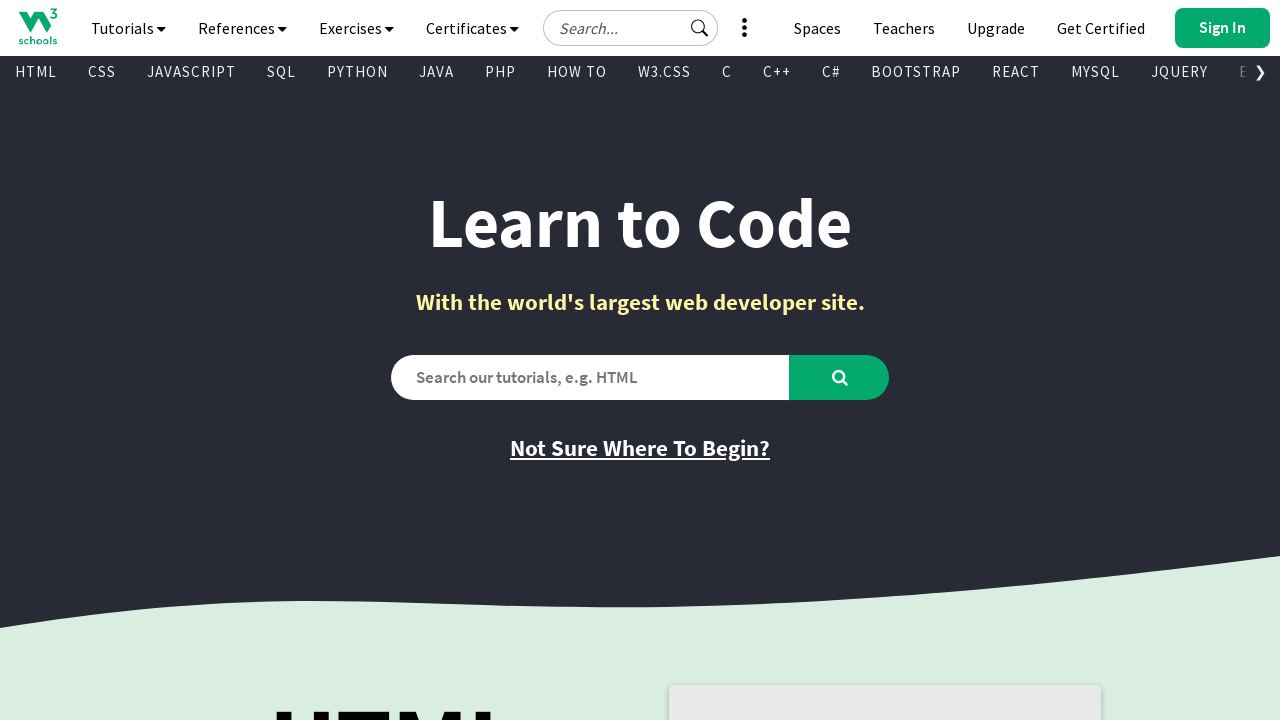